Tests browser window popup handling by opening a new window, switching between parent and child windows, and closing them

Starting URL: https://demo.automationtesting.in/Windows.html

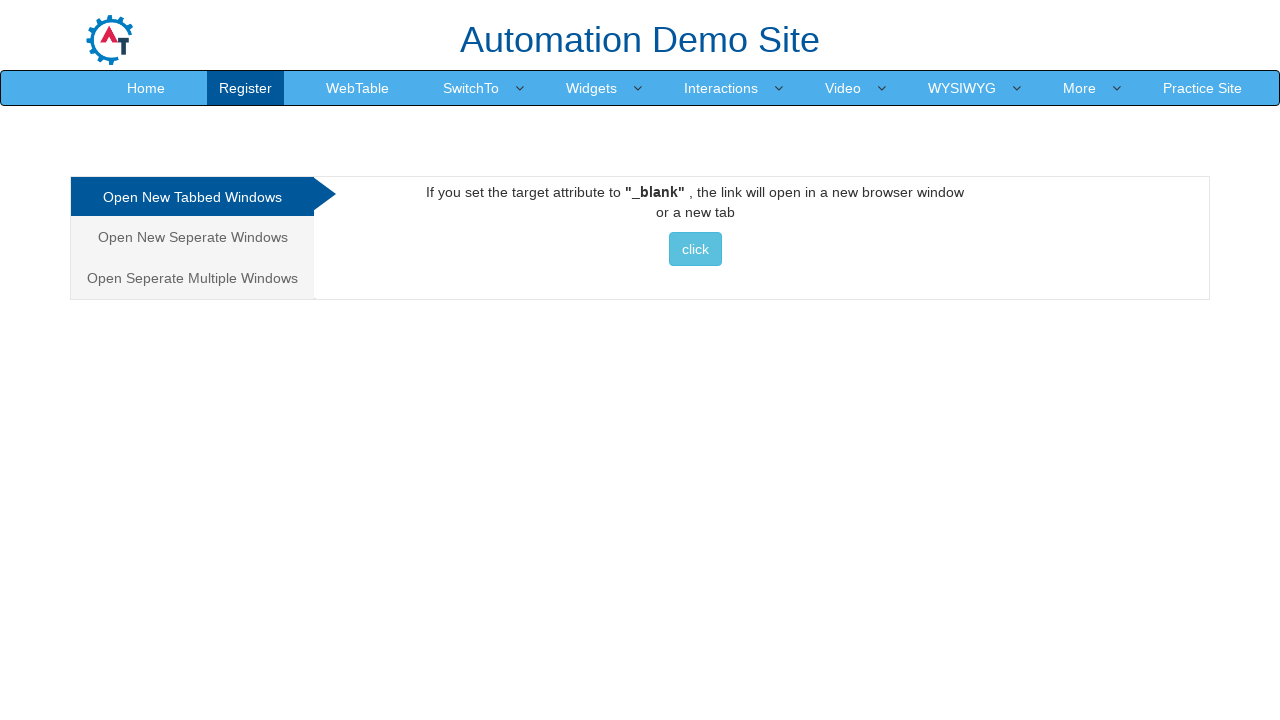

Clicked on 'Open New Separate Windows' tab at (192, 237) on xpath=//a[contains(text(),'Open New Seperate Windows')]
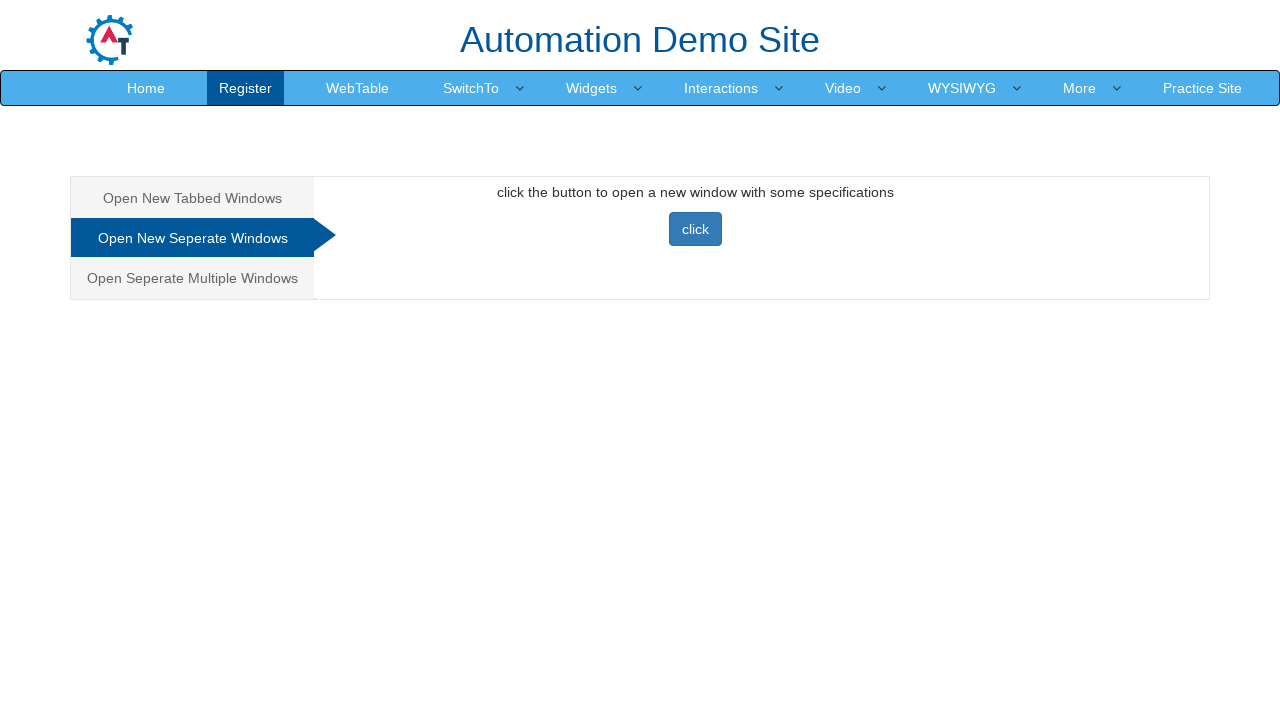

Clicked button to open a new window at (695, 229) on xpath=//button[text()='click']
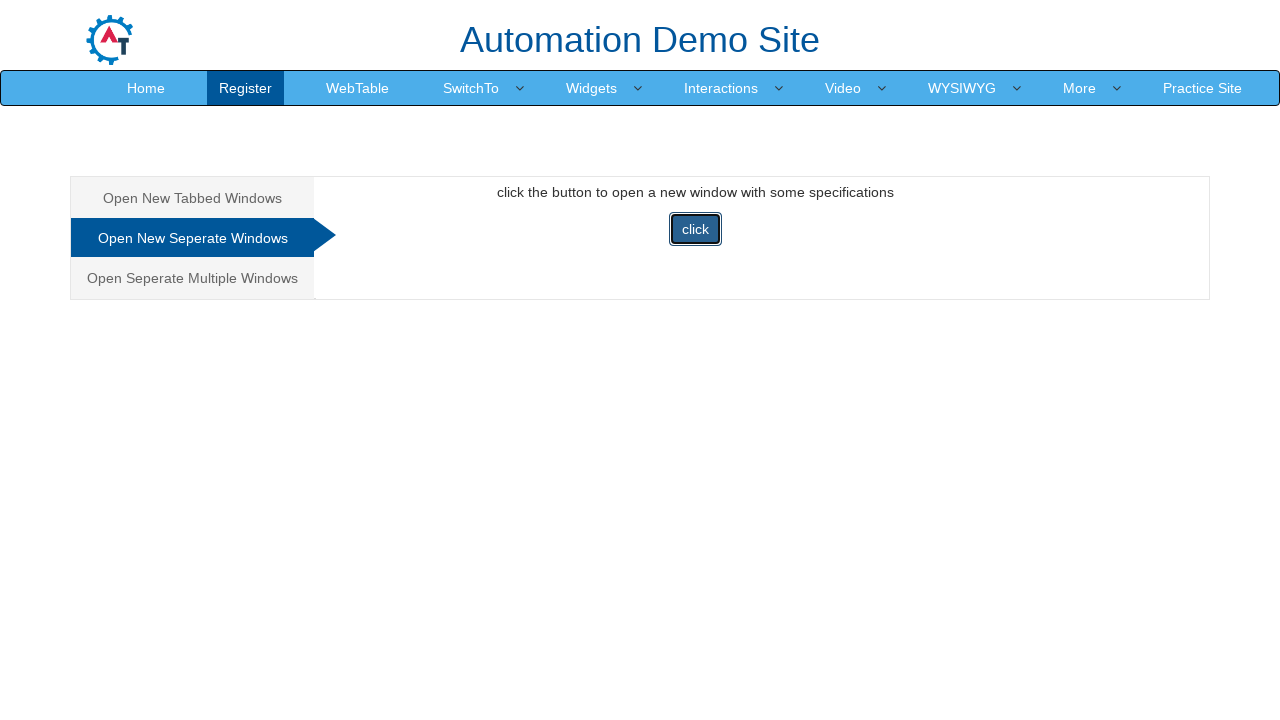

New child window opened and captured
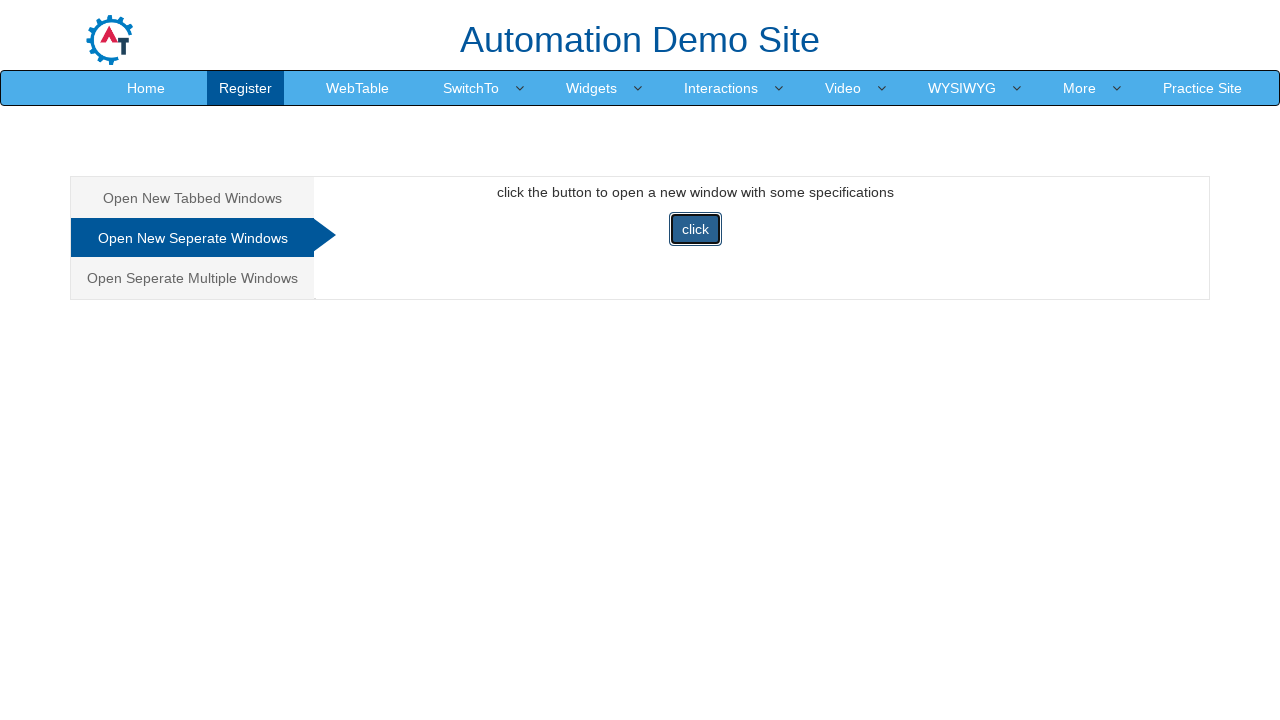

Child window finished loading
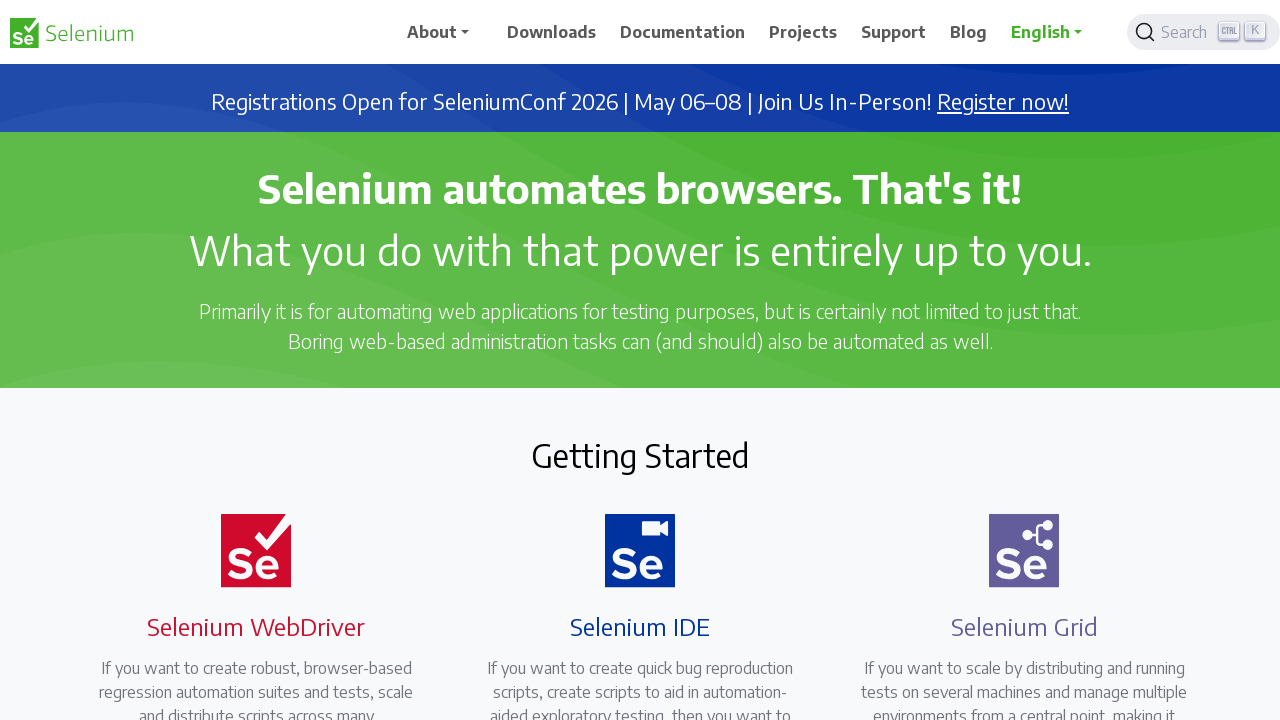

Captured child window title: Selenium
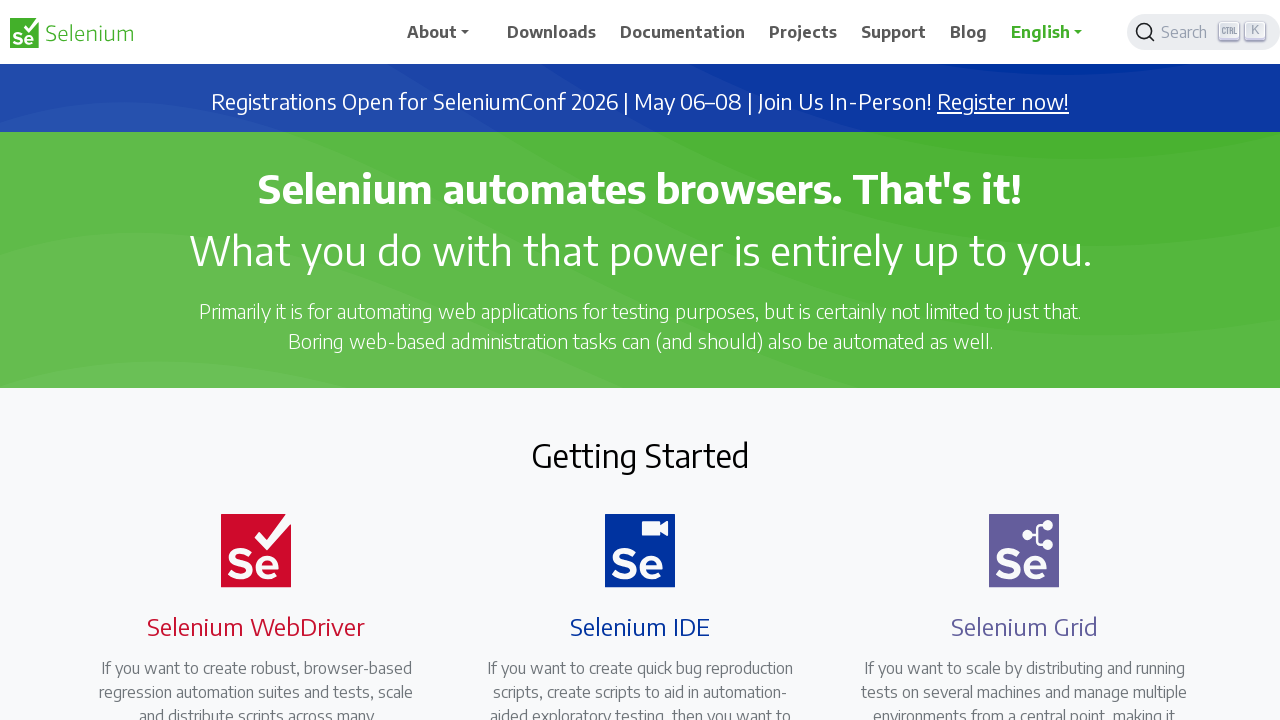

Closed child window
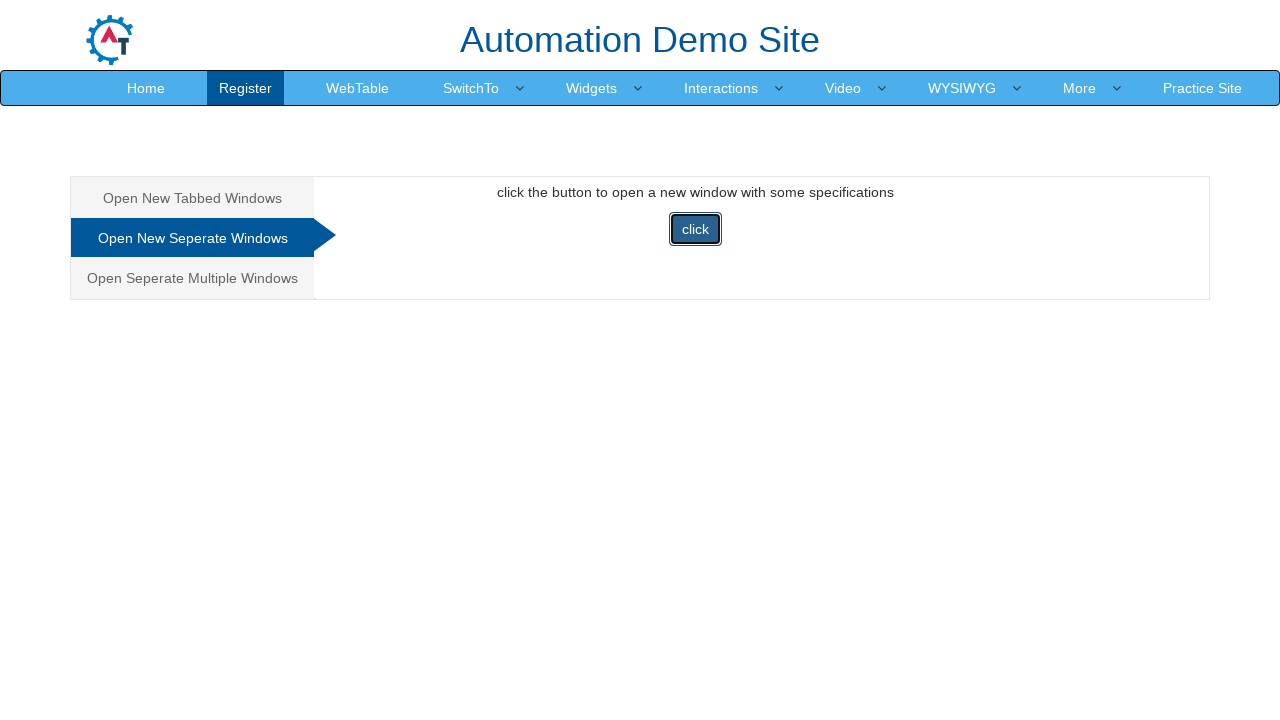

Captured parent window title: Frames & windows
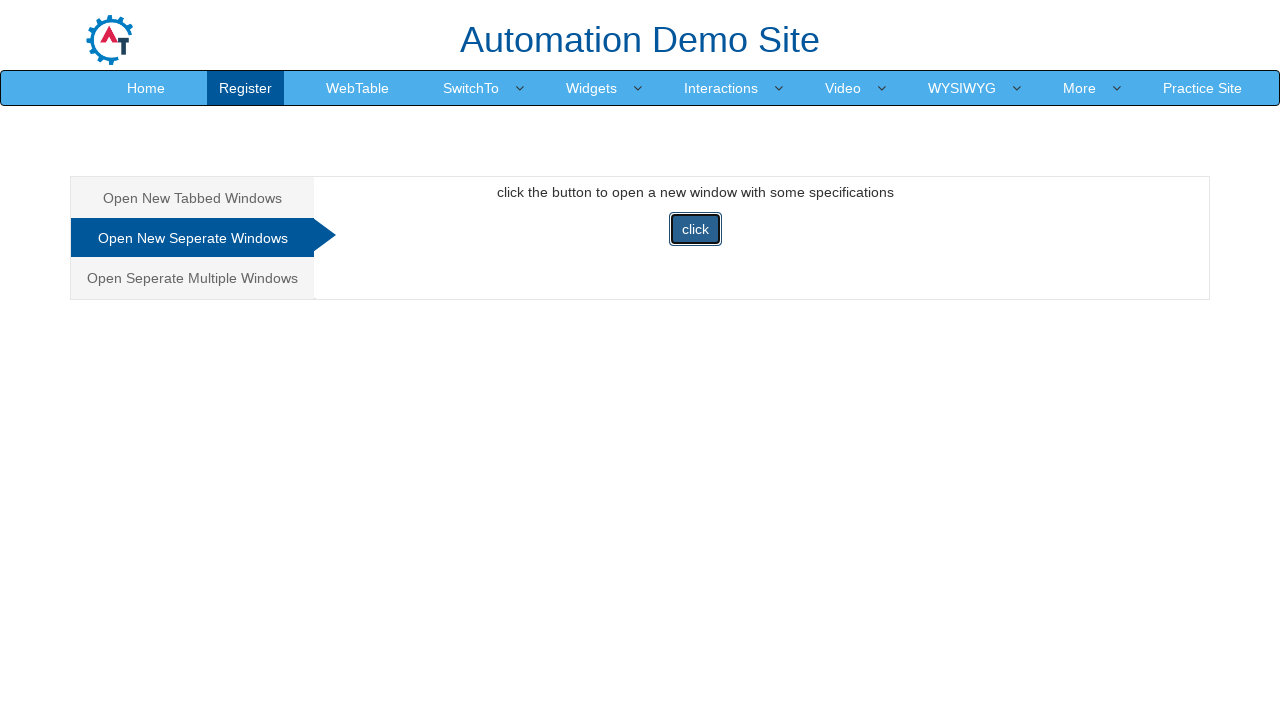

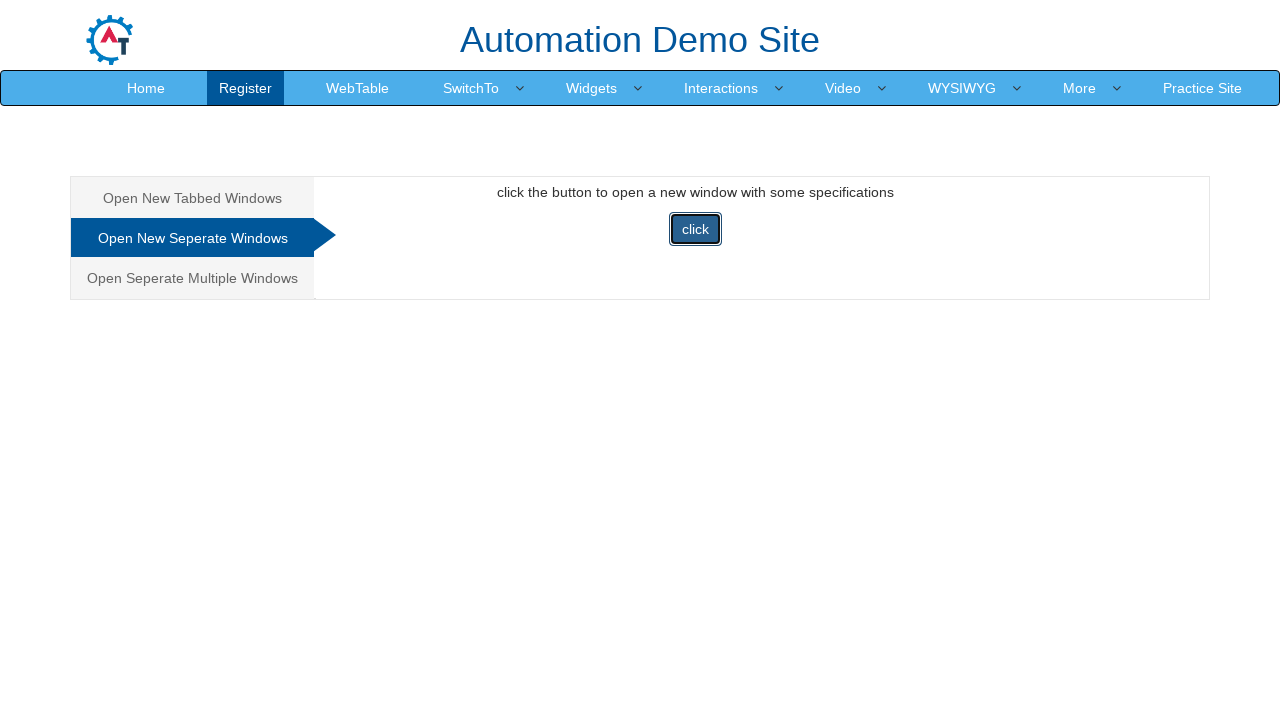